Tests sweet alert functionality by clicking a show button and then closing the alert dialog

Starting URL: https://www.leafground.com/alert.xhtml

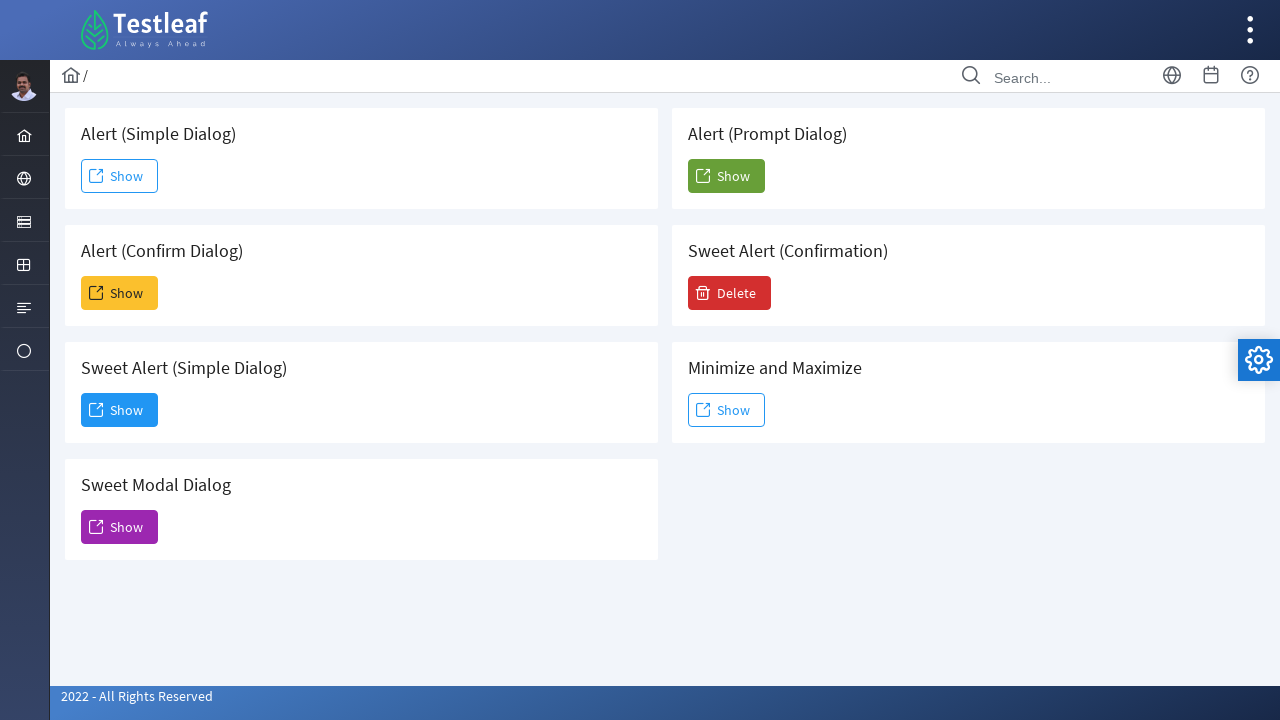

Clicked the third 'Show' button to display sweet alert at (120, 410) on (//span[text()='Show'])[3]
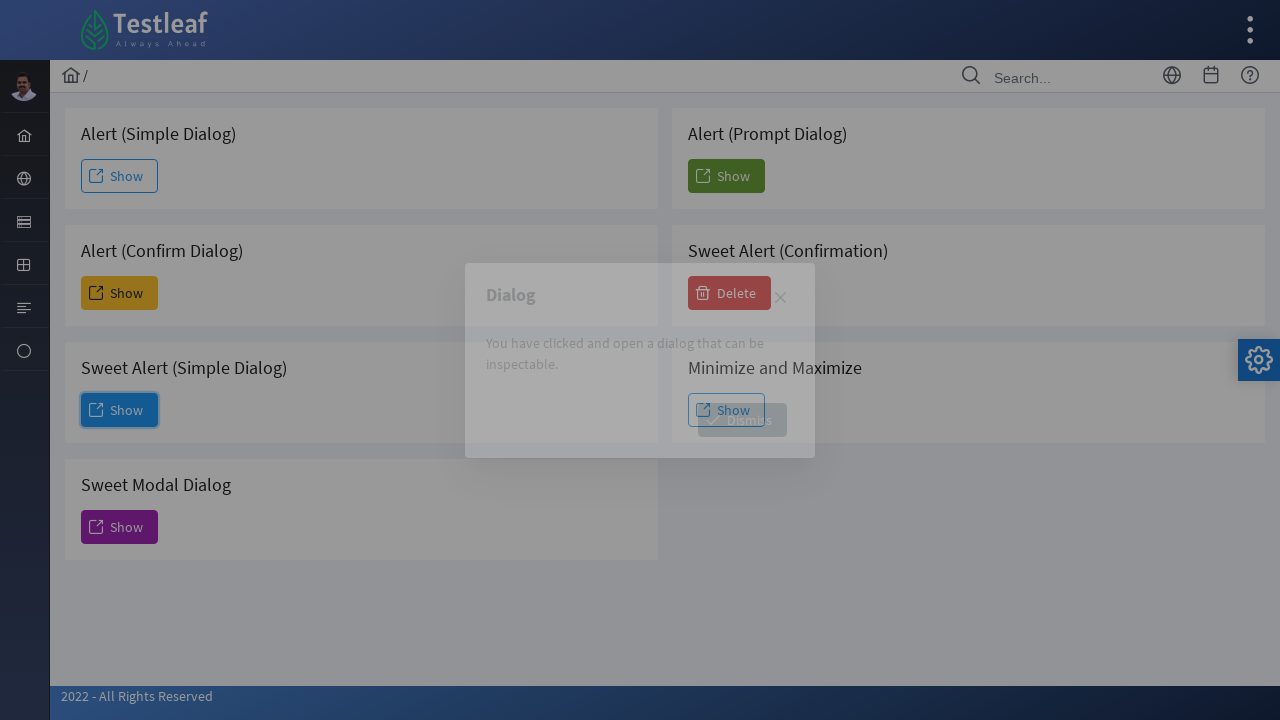

Sweet alert appeared and close button is visible
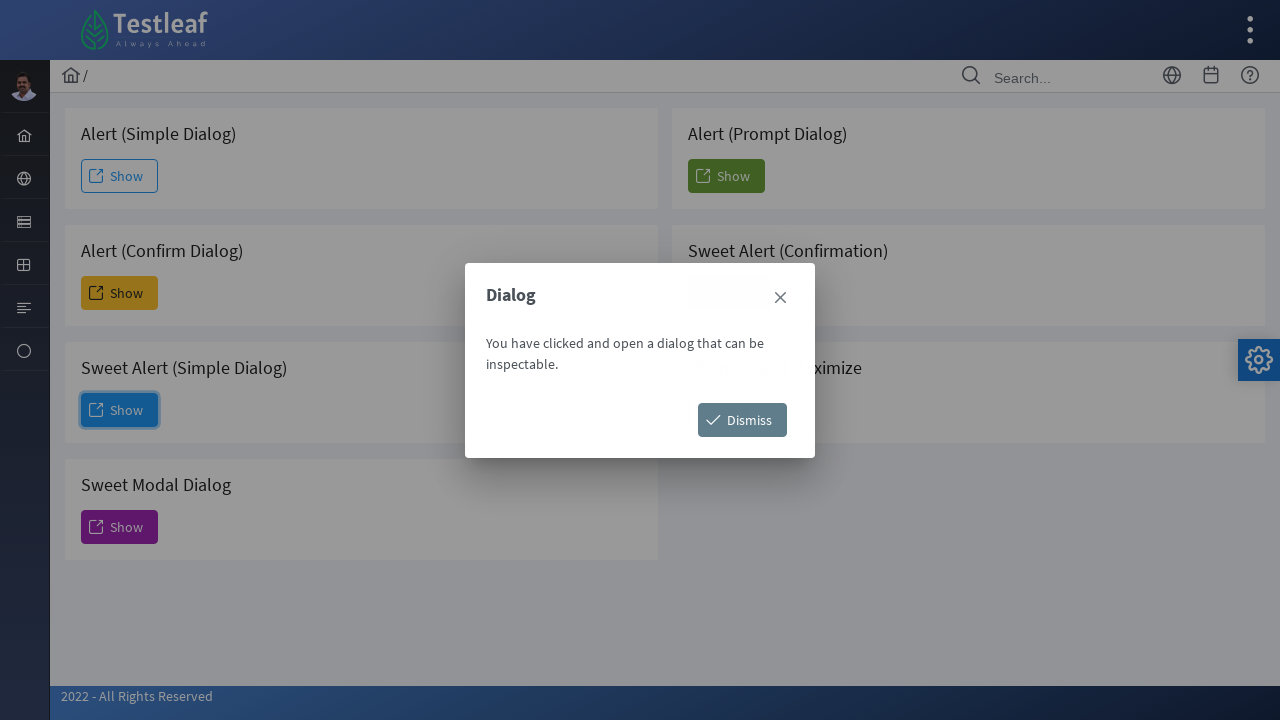

Clicked the close icon to dismiss the sweet alert at (780, 298) on xpath=//span[@class='ui-icon ui-icon-closethick']
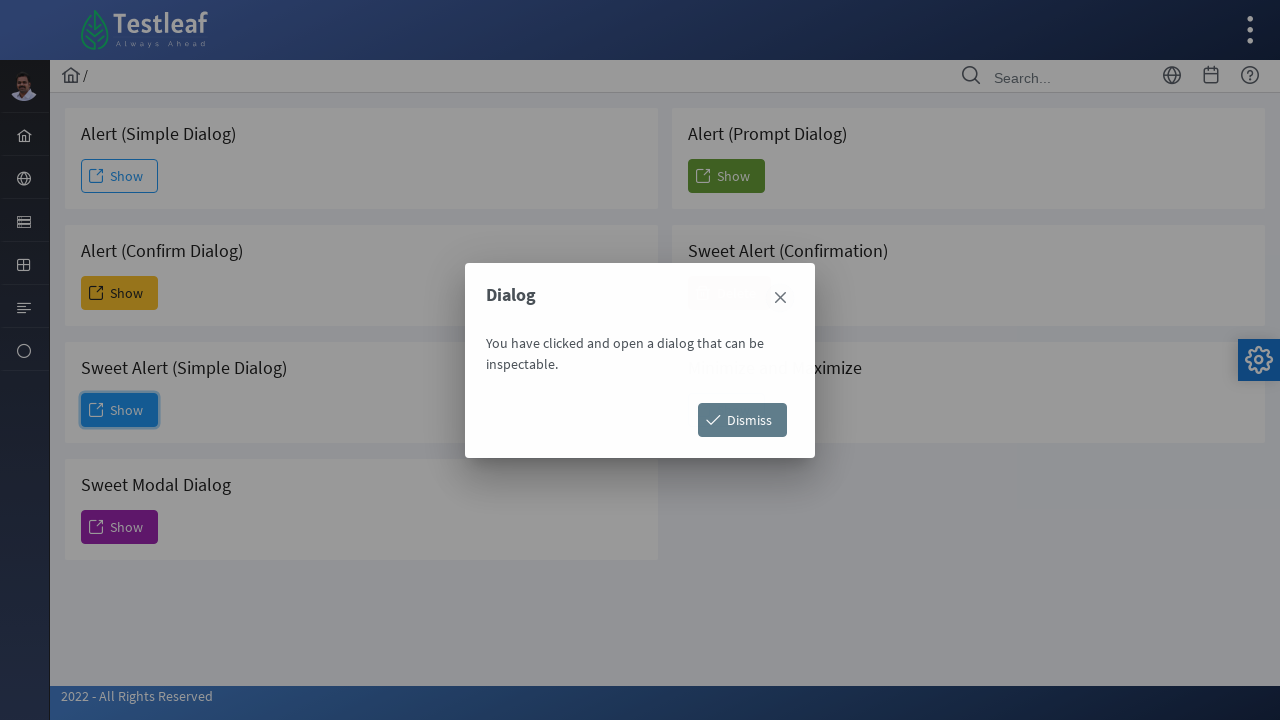

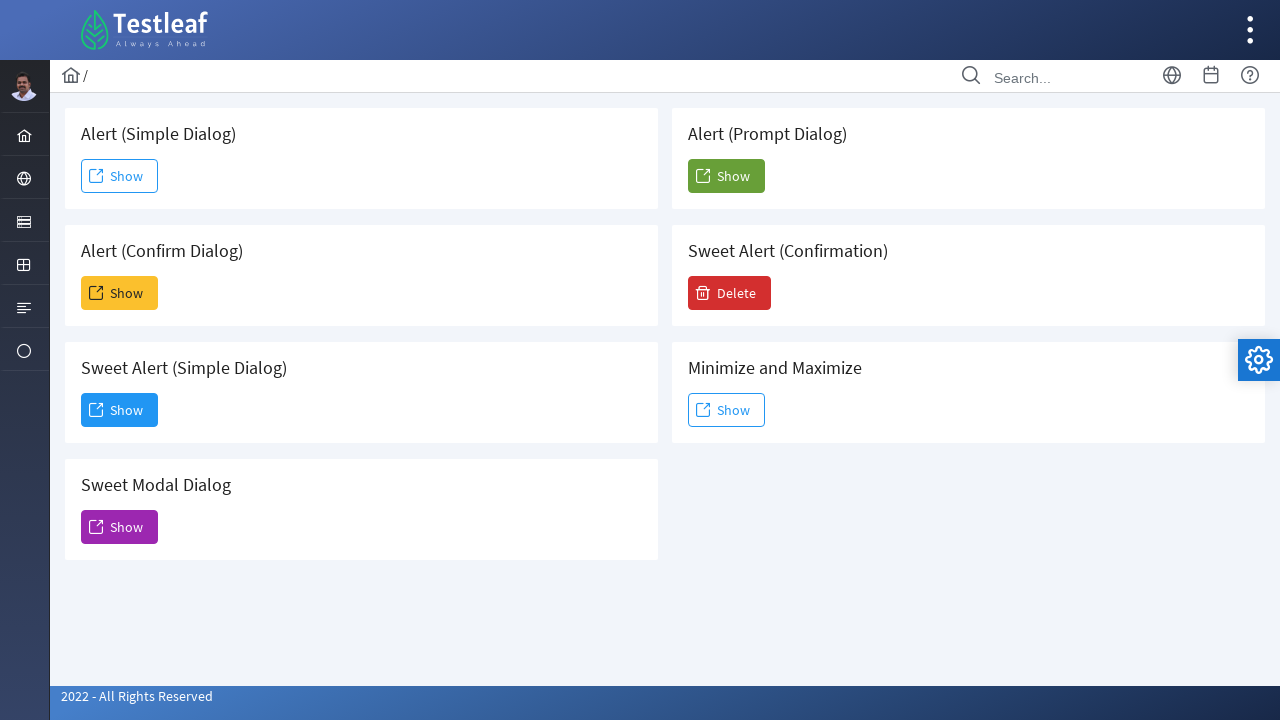